Tests search functionality with numeric input to verify handling of number-only searches

Starting URL: https://www.labirint.ru

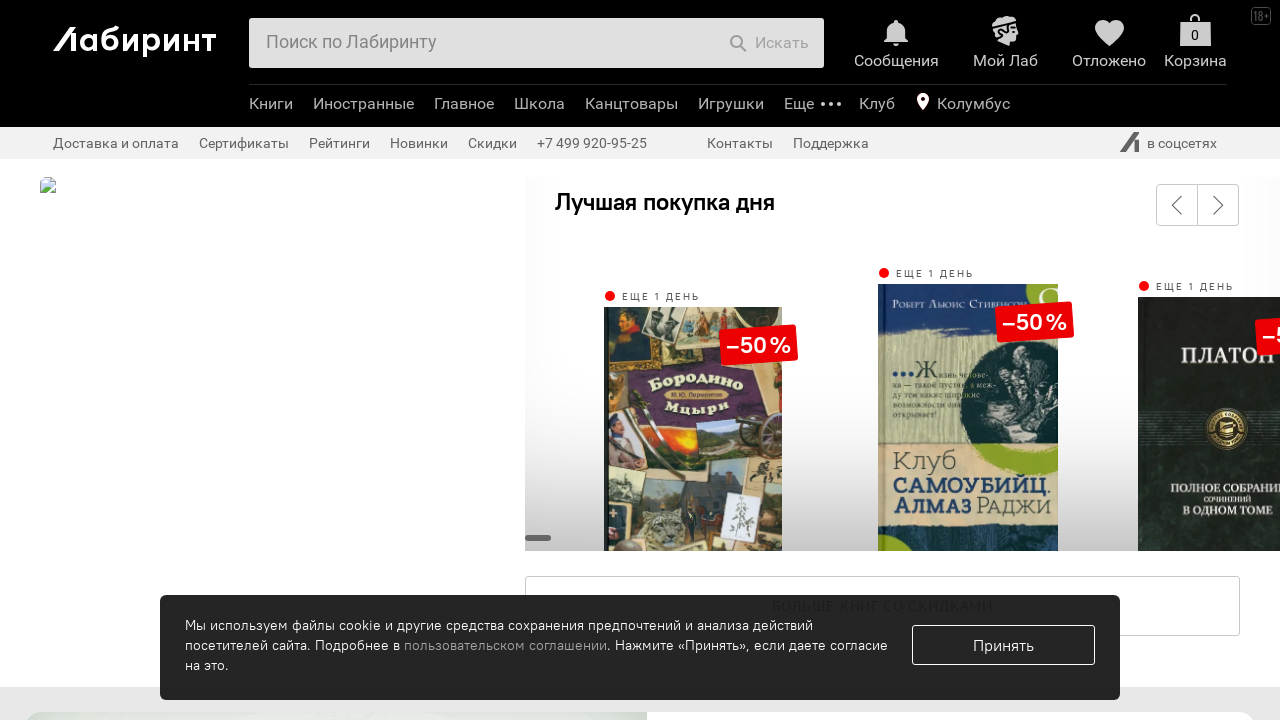

Filled search field with numeric input '123454321' on #search-field
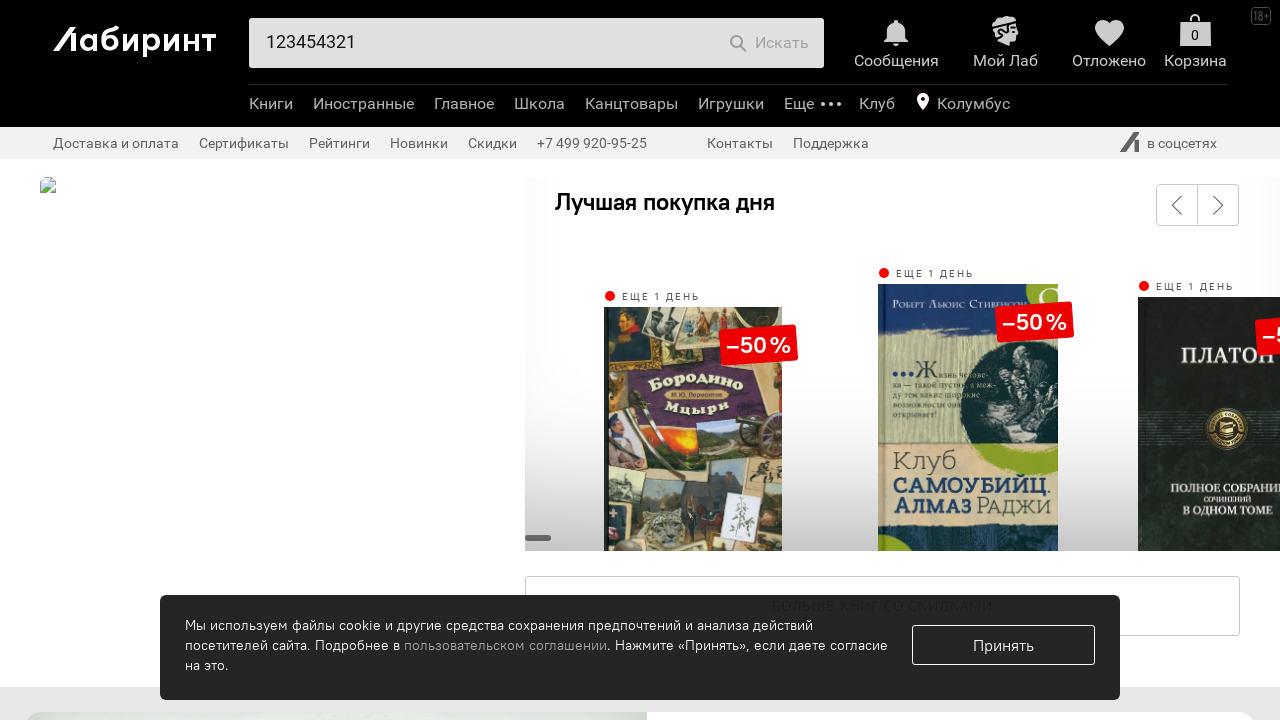

Submitted search form by pressing Enter on #search-field
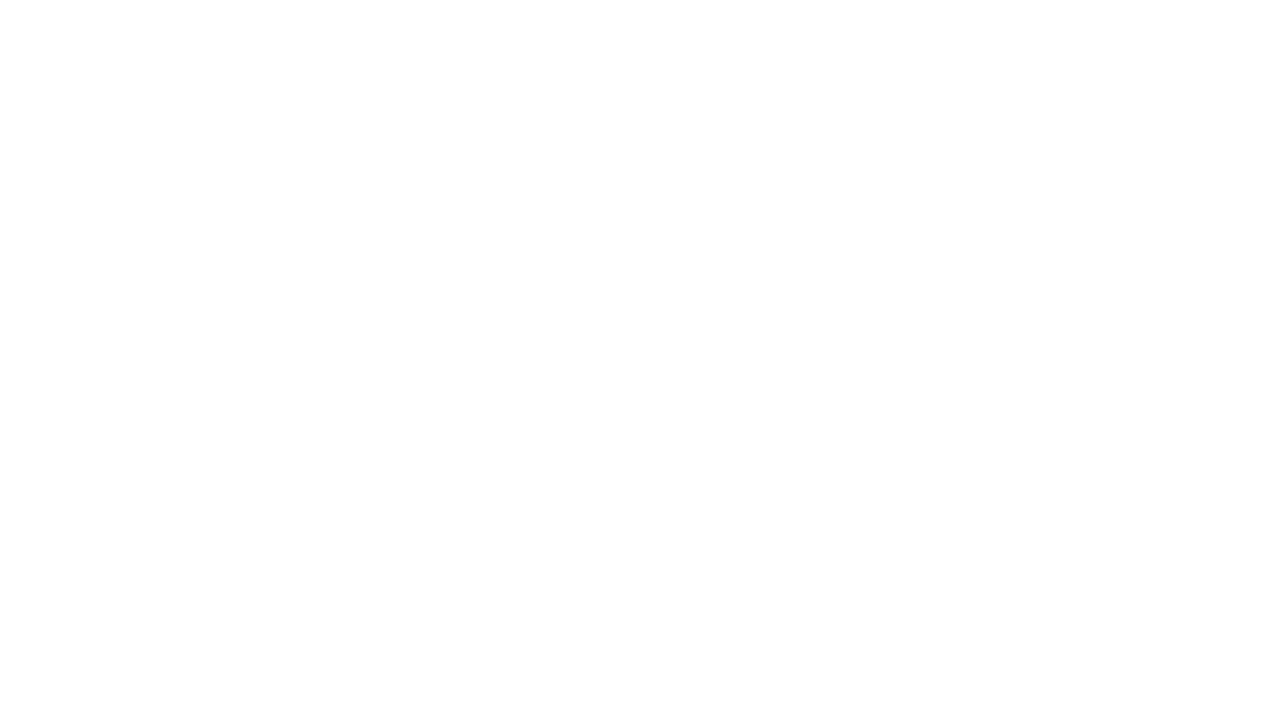

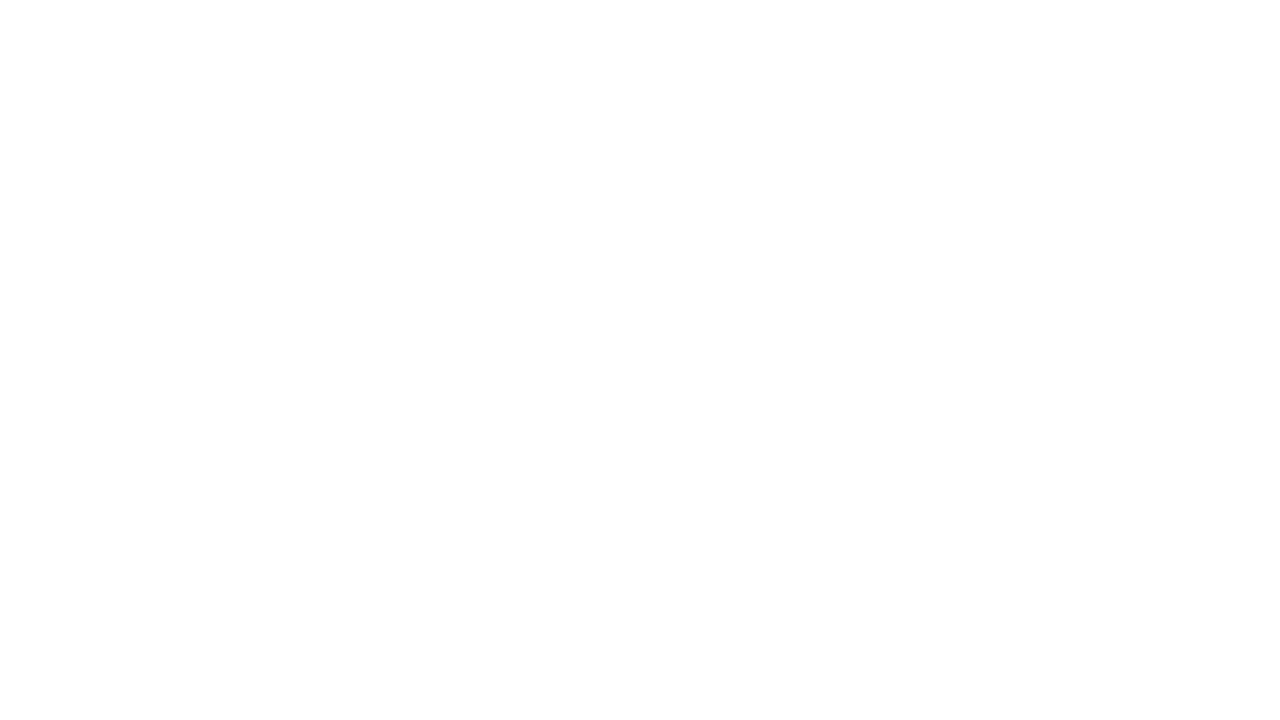